Tests opening a new browser window, navigating to a different URL in that window, and verifying that two window handles exist.

Starting URL: https://the-internet.herokuapp.com/windows

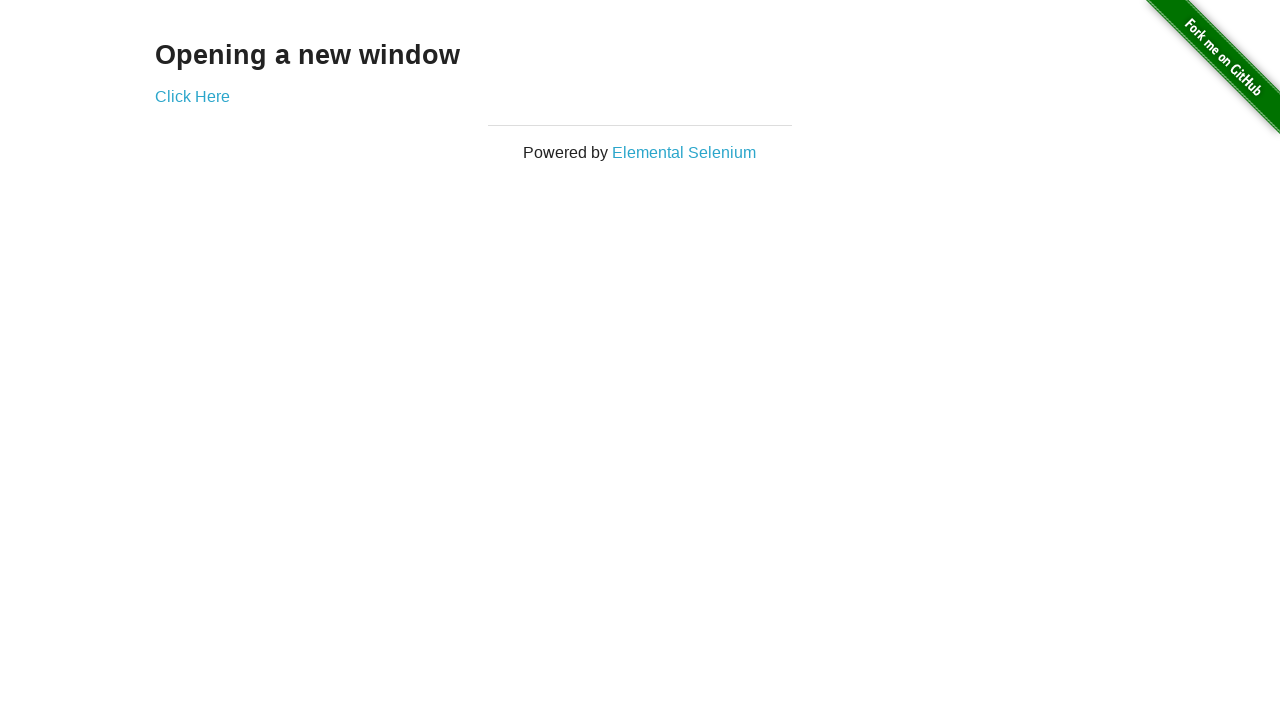

Opened a new browser window
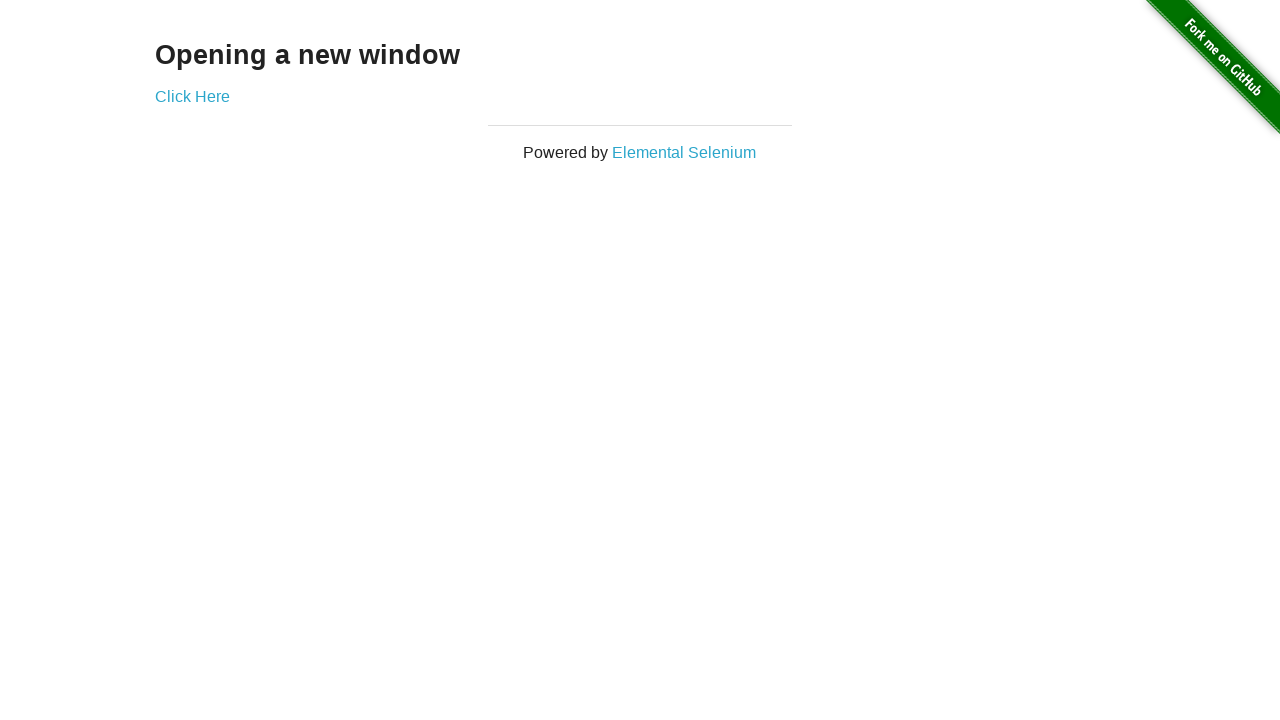

Navigated to typos page in the new window
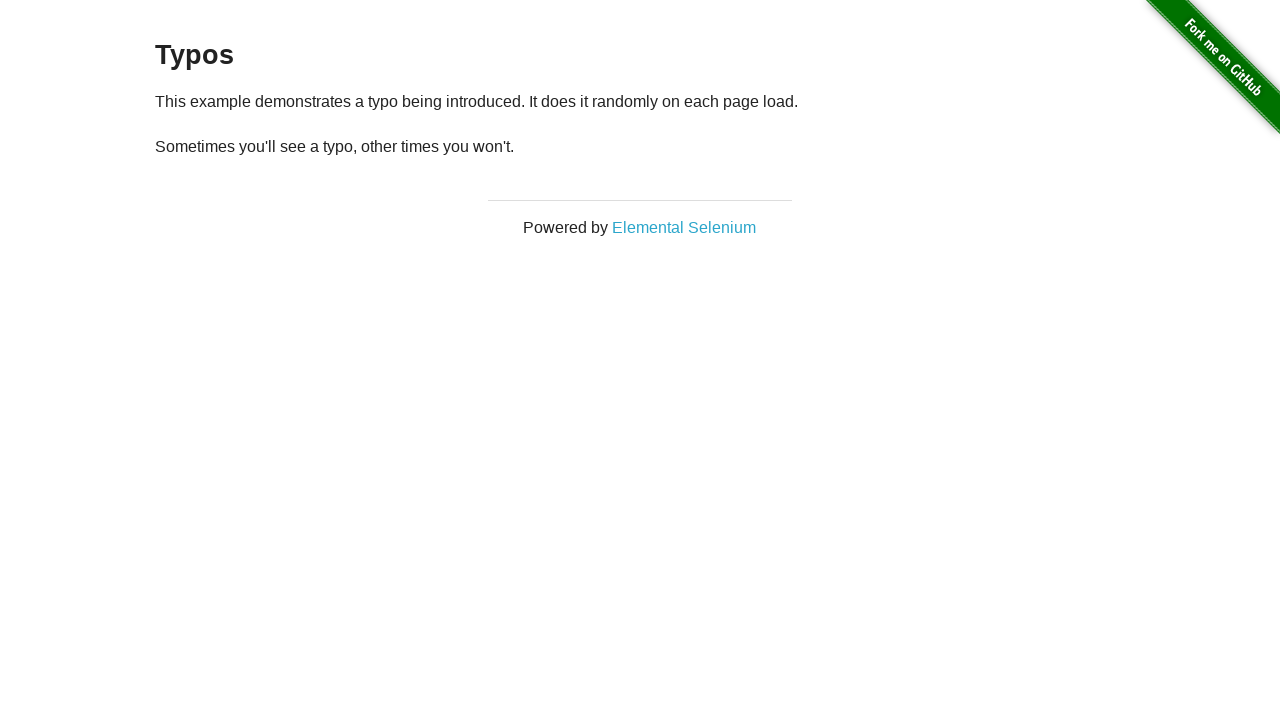

Verified that 2 window handles exist
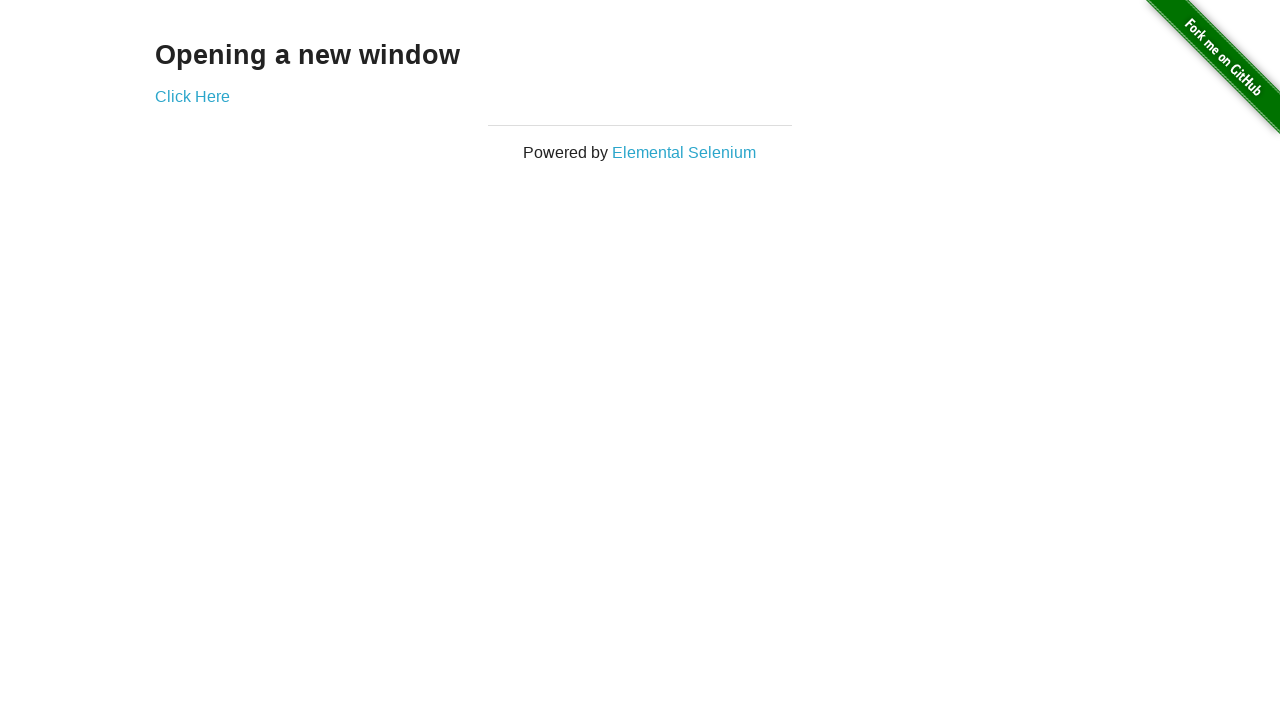

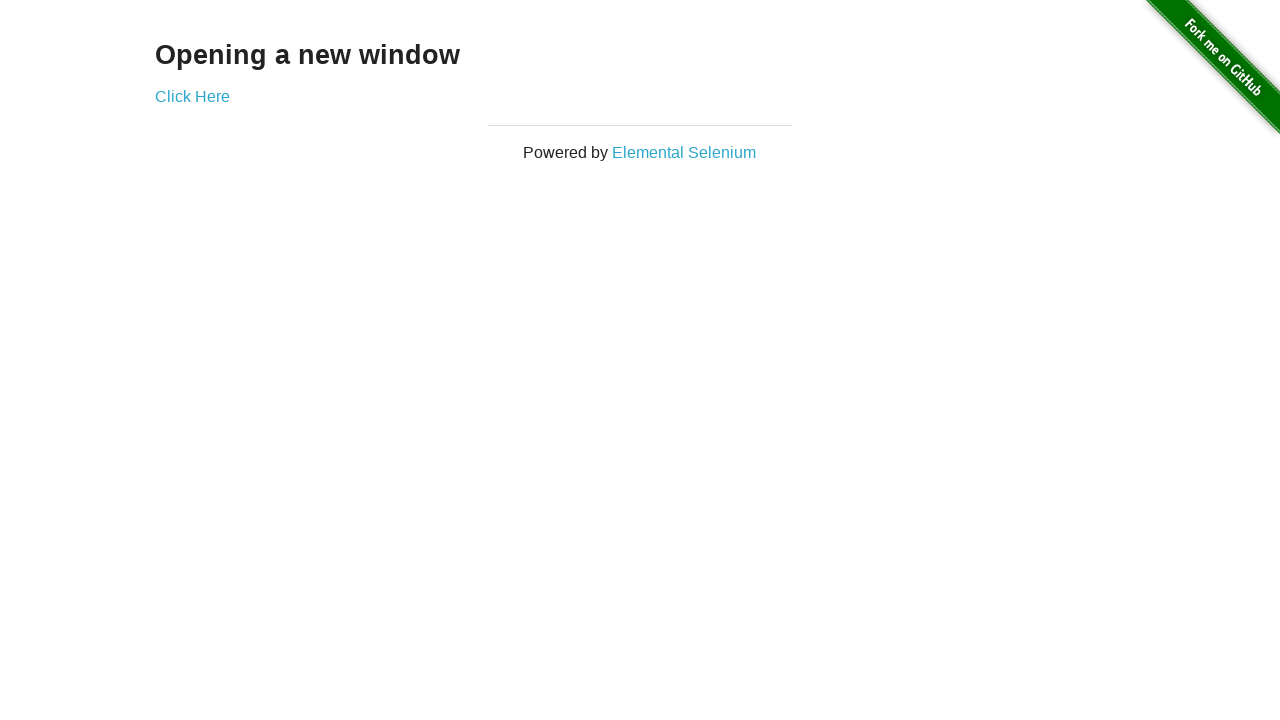